Tests navigation to Infinite scroll page under Chapter 4 and verifies the page loads

Starting URL: https://bonigarcia.dev/selenium-webdriver-java/

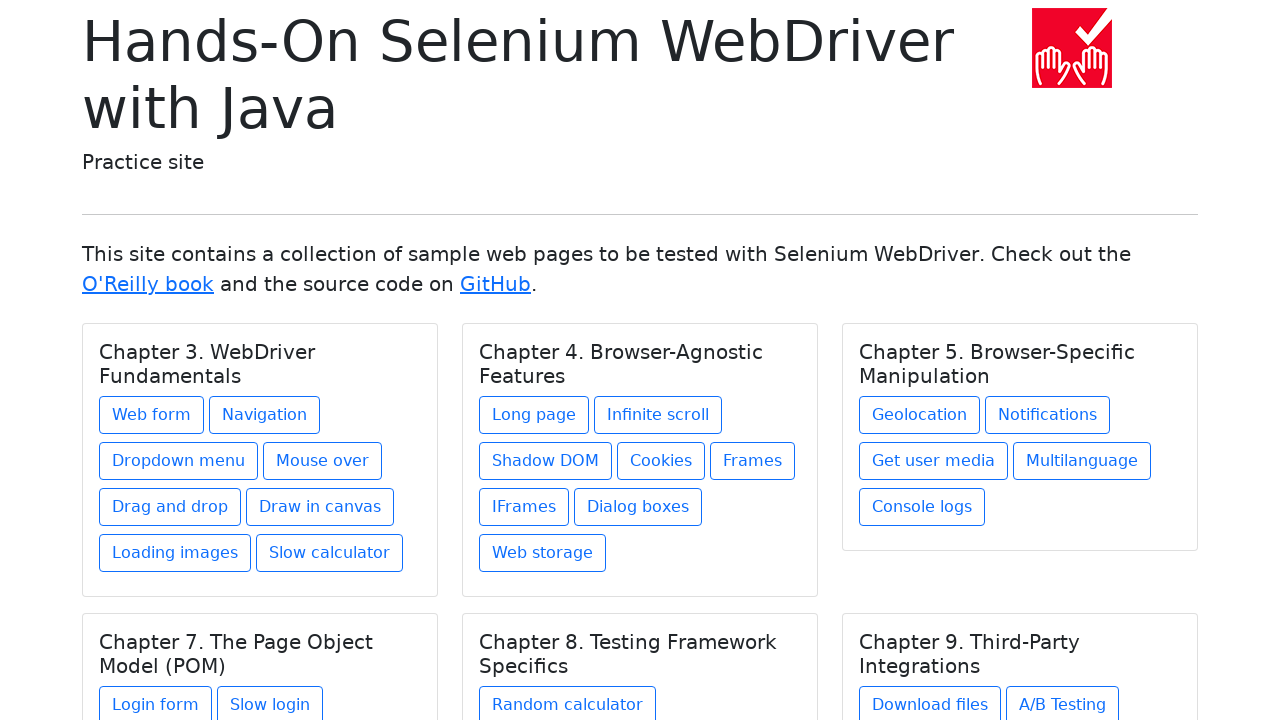

Clicked on Infinite scroll link under Chapter 4 at (658, 415) on //div[@class='card-body']/h5[contains(@class, 'card-title') and text() = 'Chapte
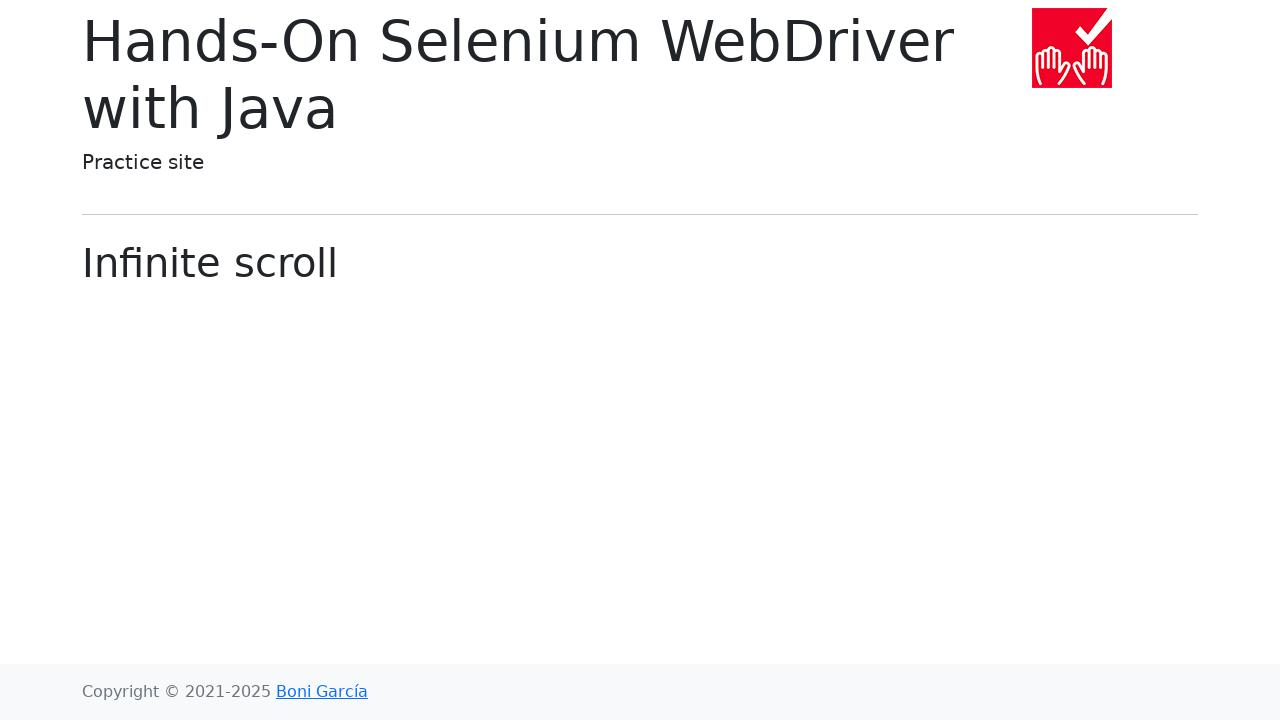

Infinite scroll page loaded with main header
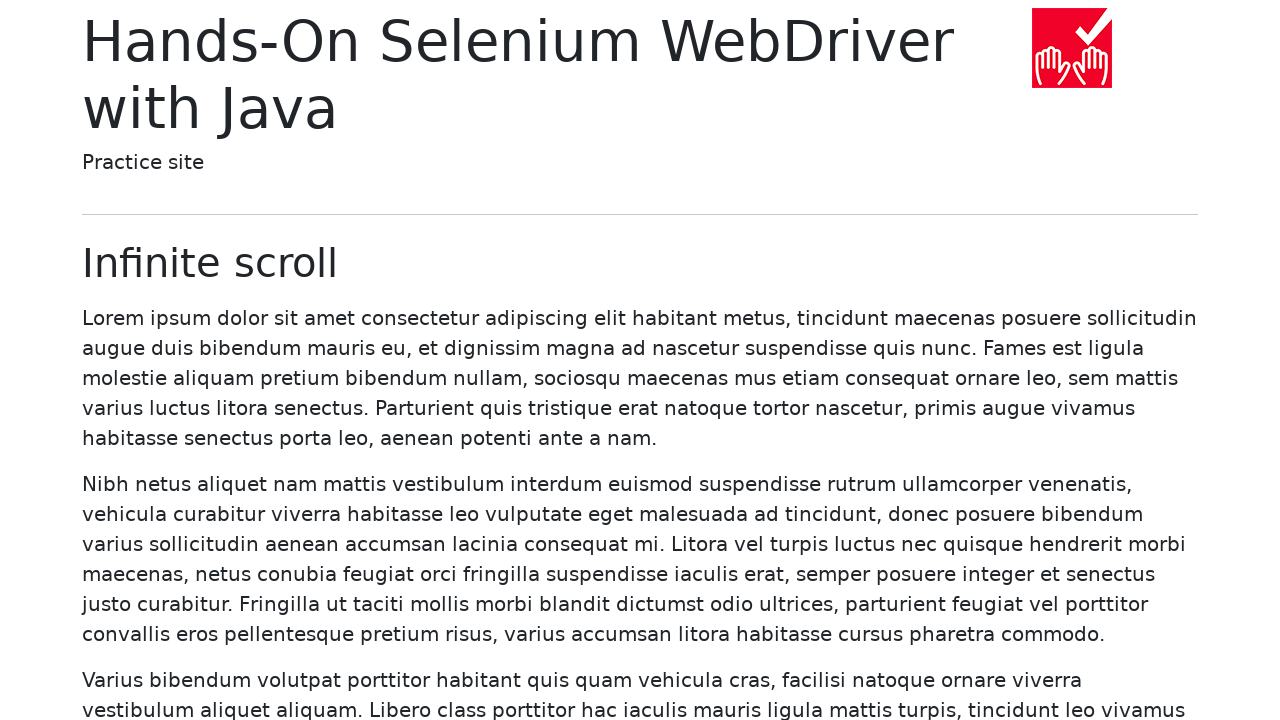

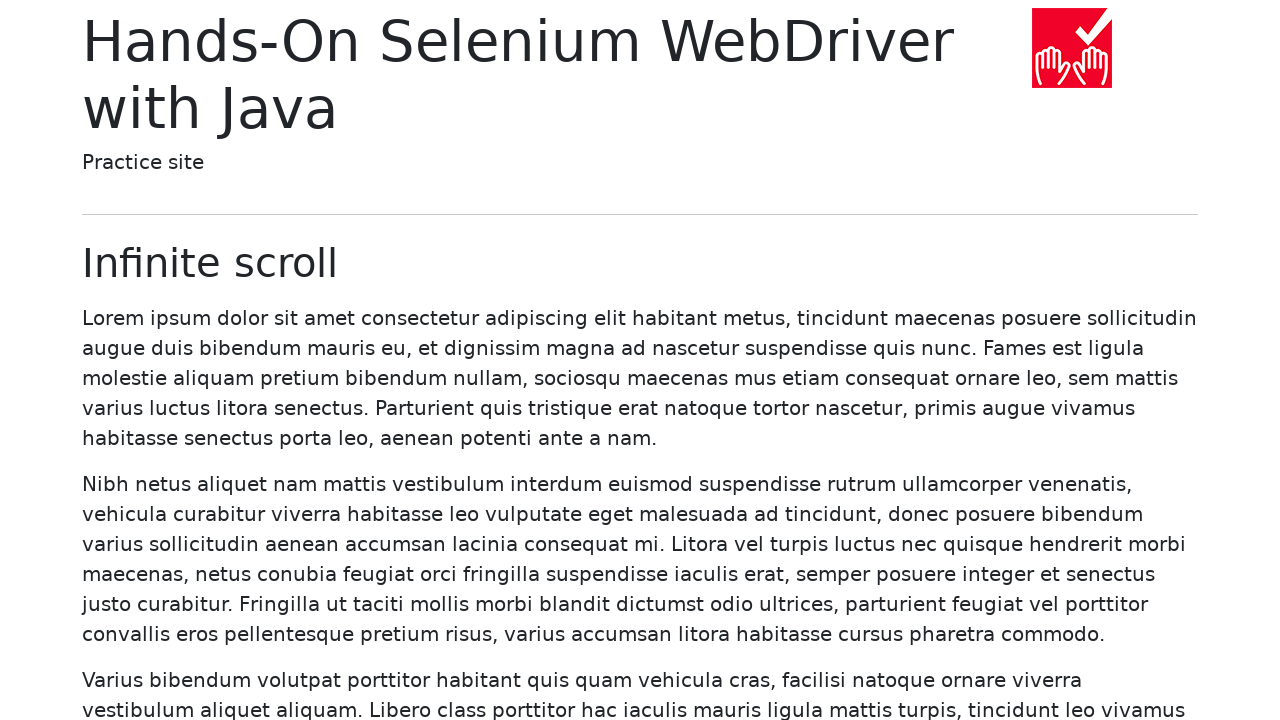